Verifies that the login page is served over a secure HTTPS connection by checking the URL protocol

Starting URL: https://opensource-demo.orangehrmlive.com

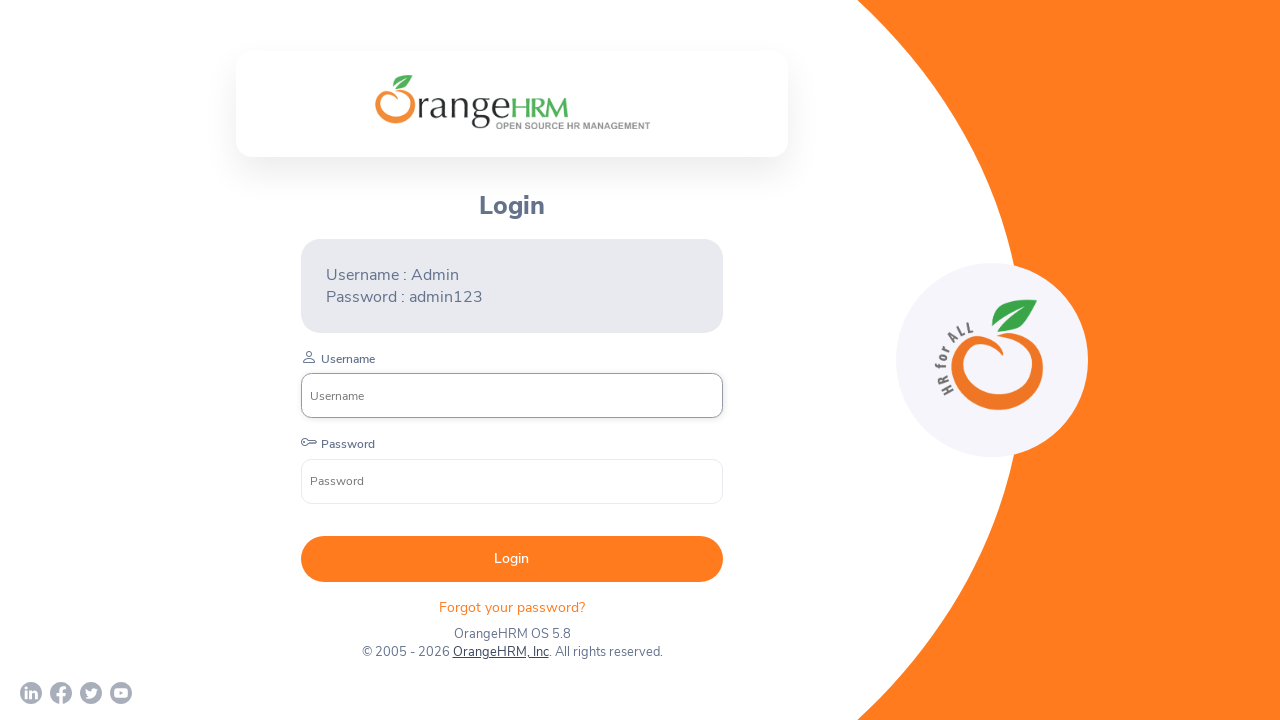

Page loaded with domcontentloaded state
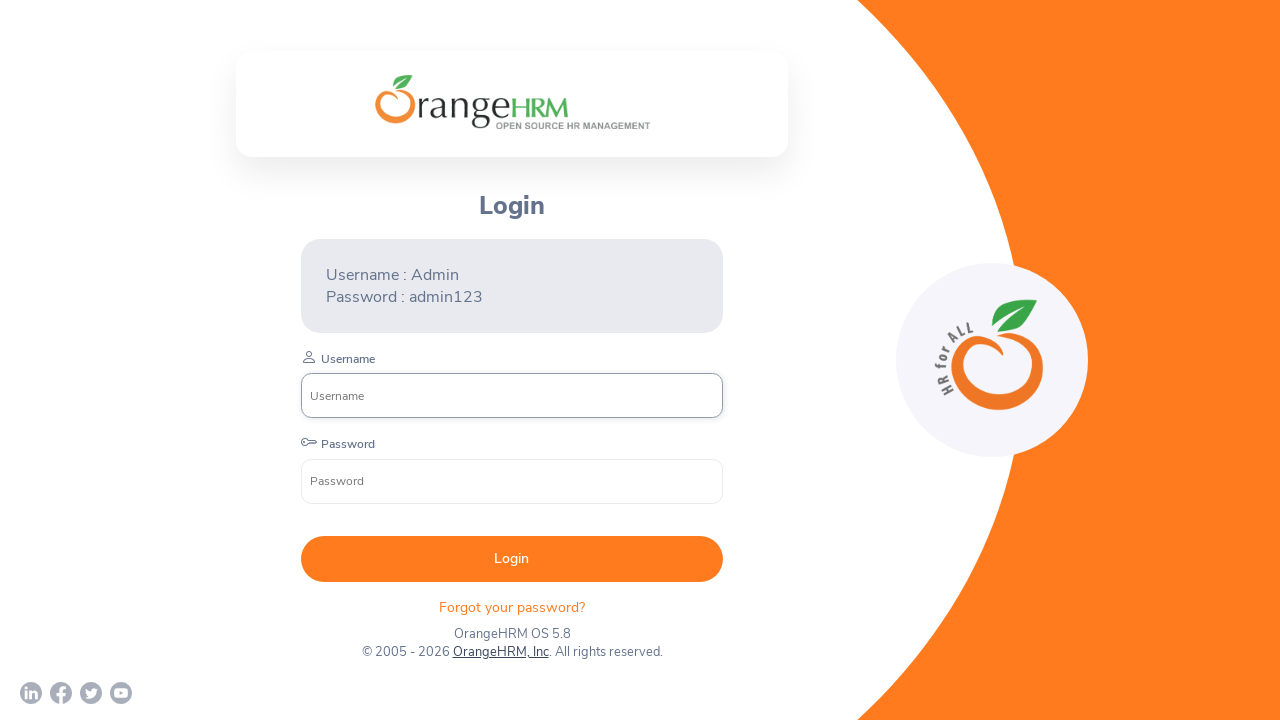

Retrieved current page URL
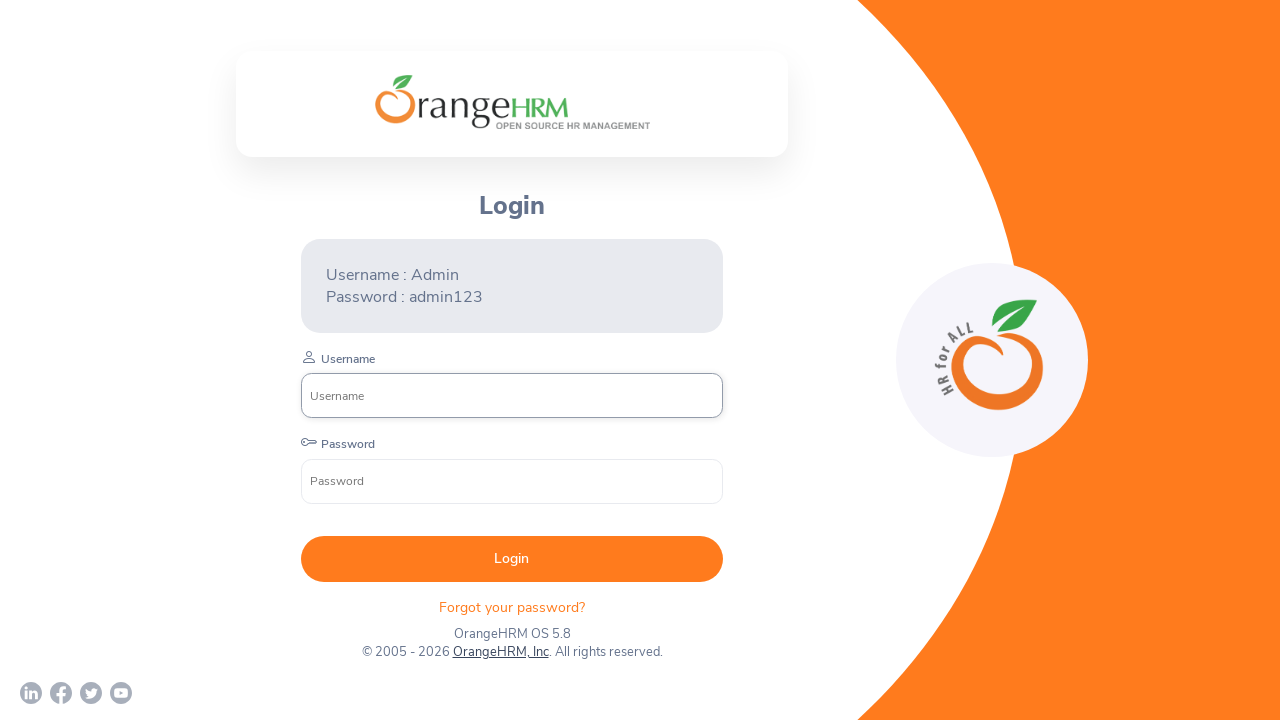

Verified that URL is not None
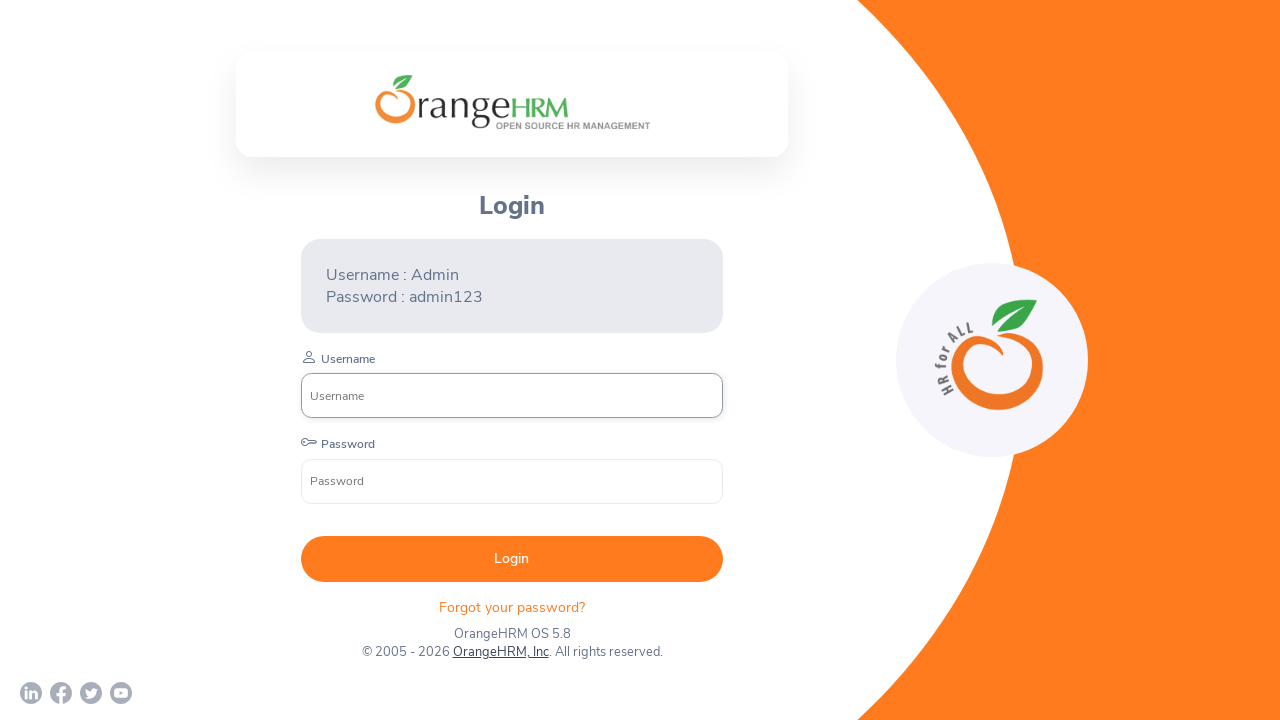

Verified that login page URL uses HTTPS protocol
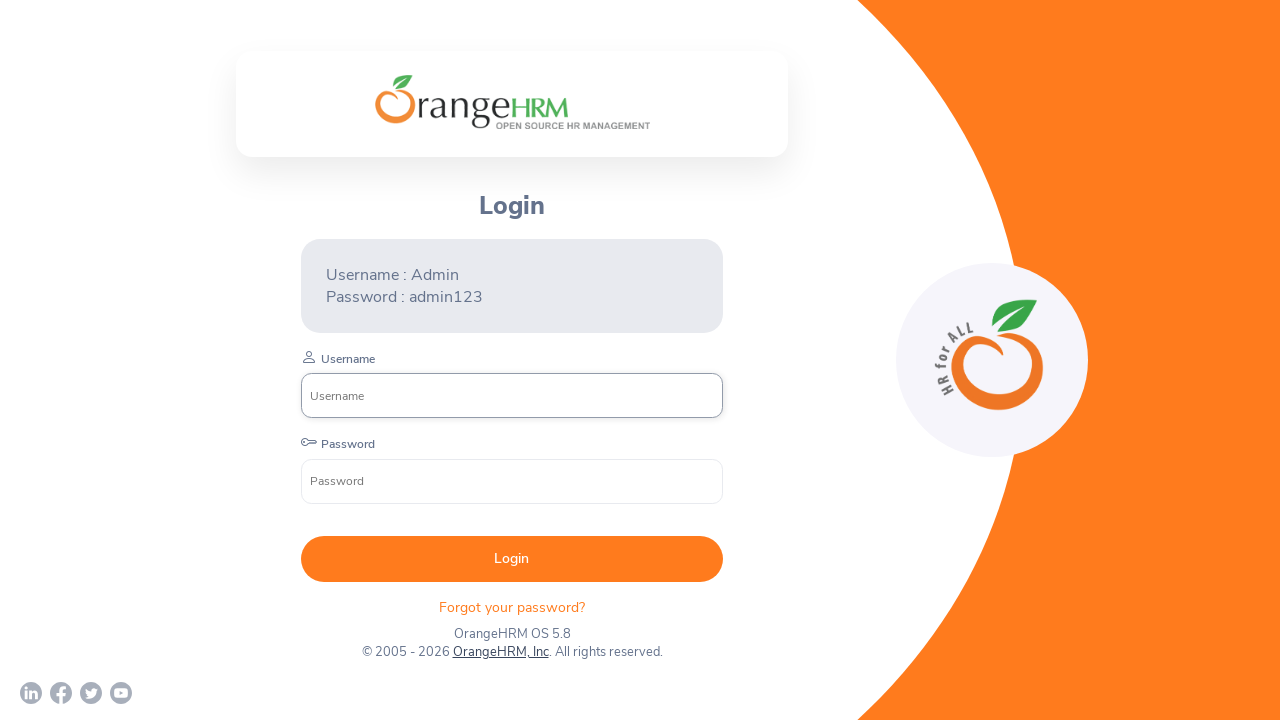

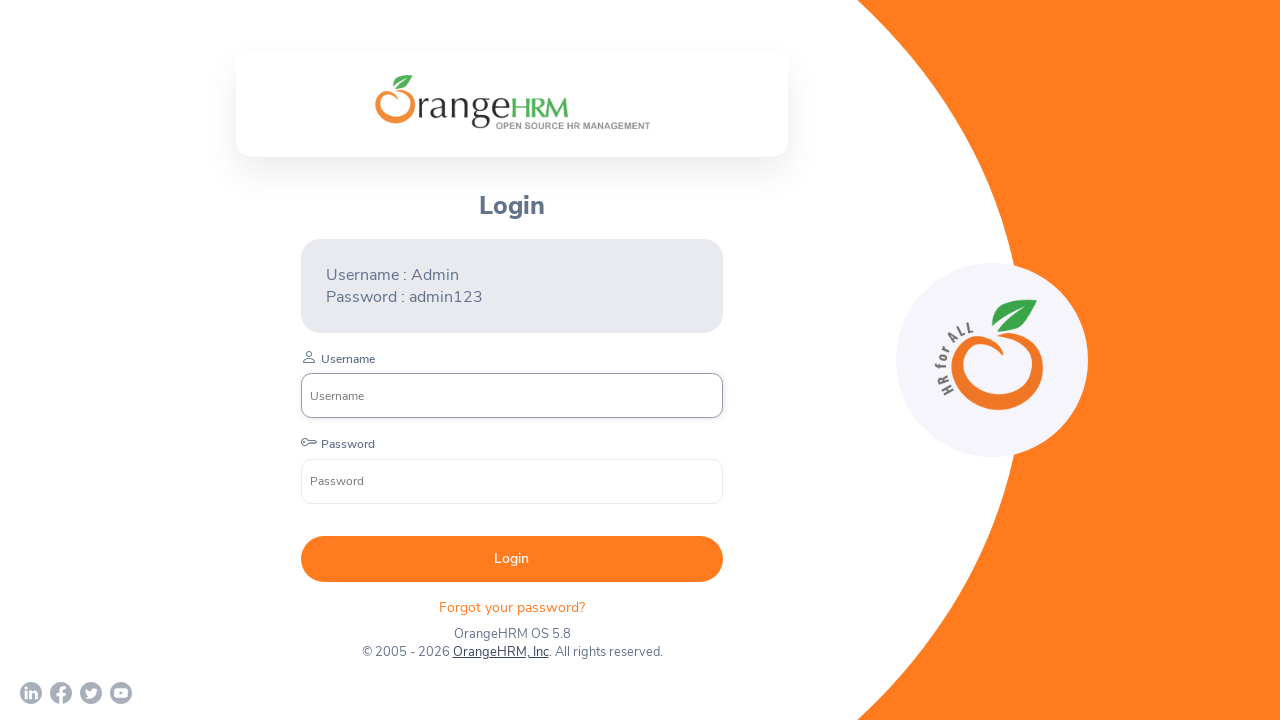